Tests file download functionality by clicking a download link and verifying the download completes

Starting URL: https://demo.automationtesting.in/FileDownload.html

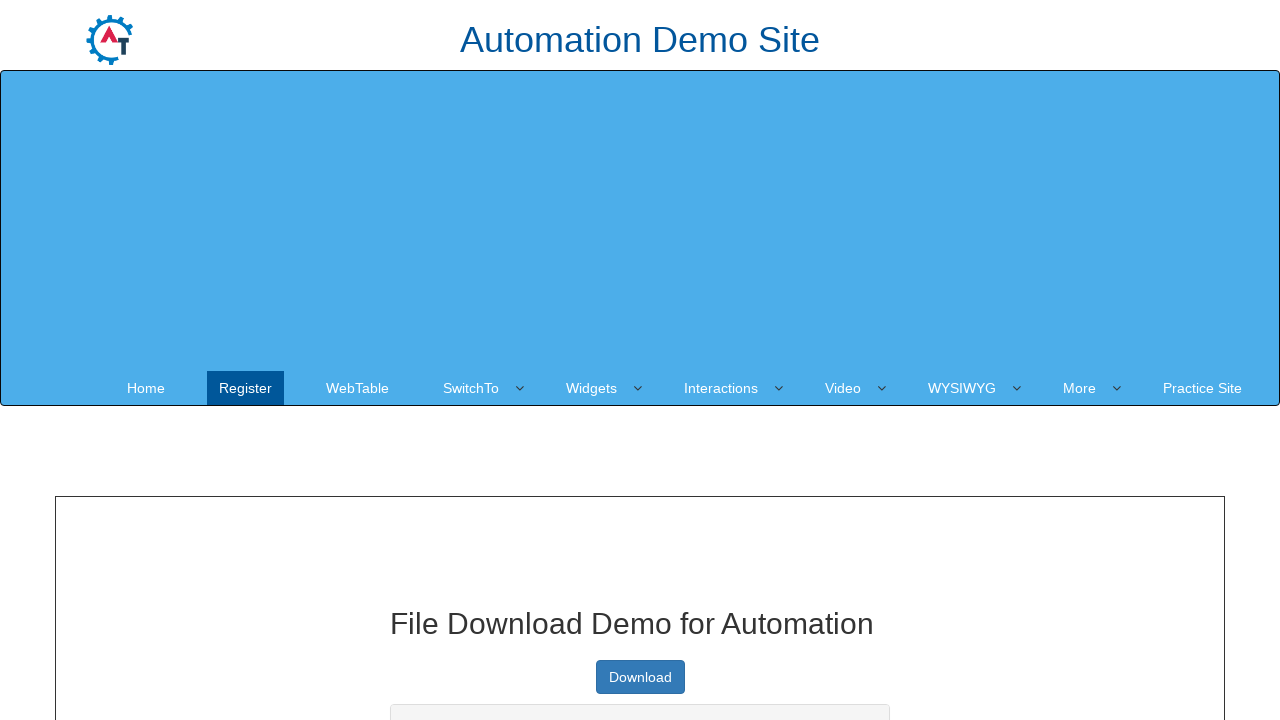

Clicked download link to initiate file download at (640, 677) on xpath=/html/body/section/div[1]/div/div/div[1]/a
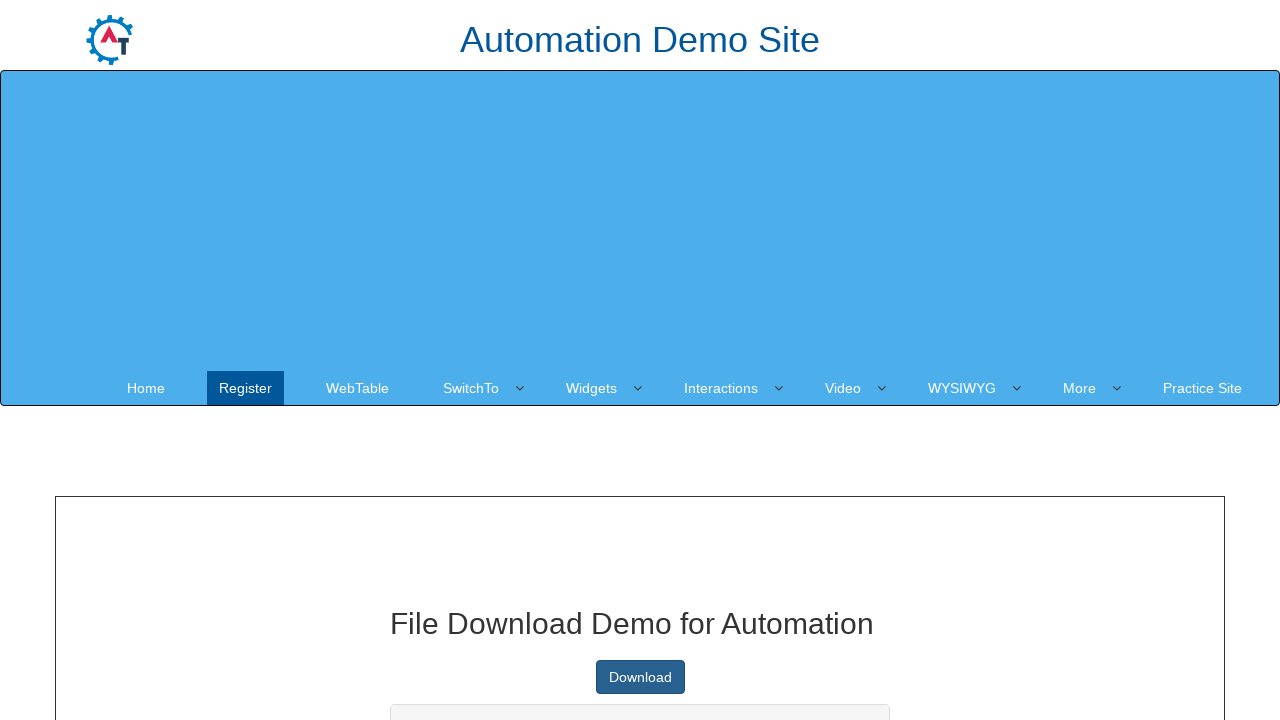

Waited 5 seconds for file download to complete
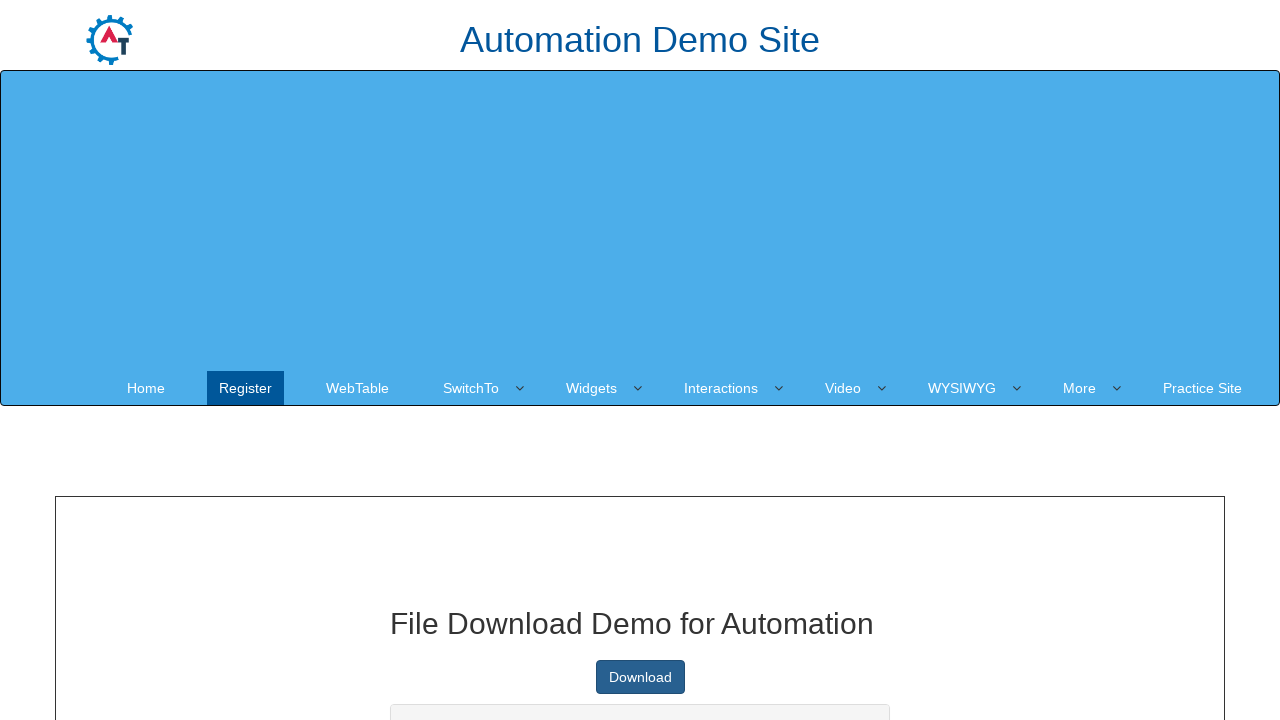

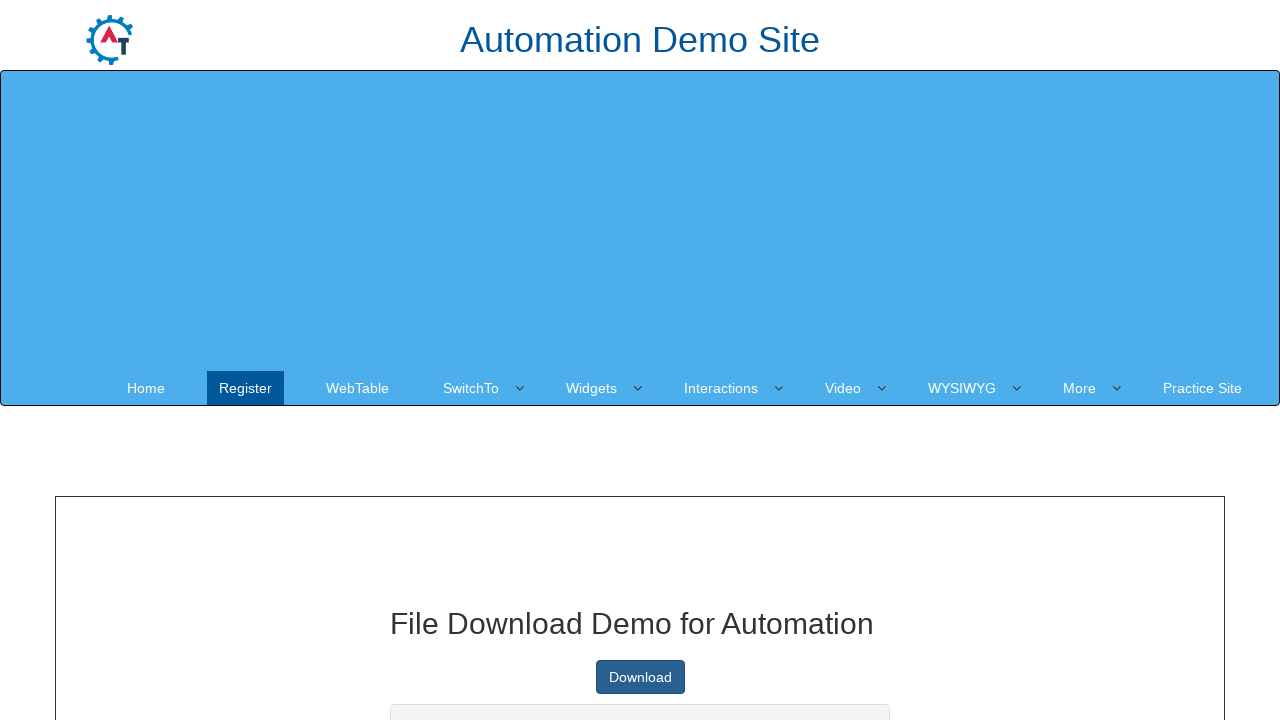